Tests the Aim Trainer game by clicking on targets until they are all hit

Starting URL: https://humanbenchmark.com/

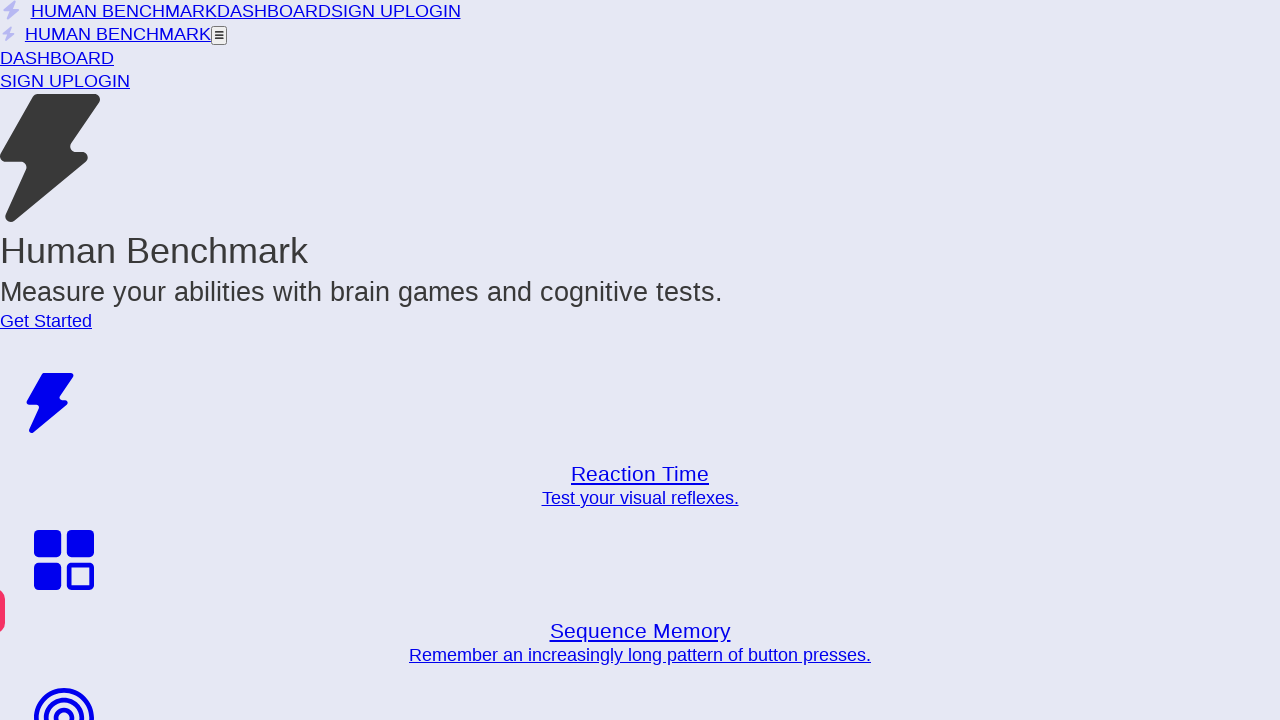

Clicked on Aim Trainer game link at (640, 361) on xpath=//a/h3[text()="Aim Trainer"]
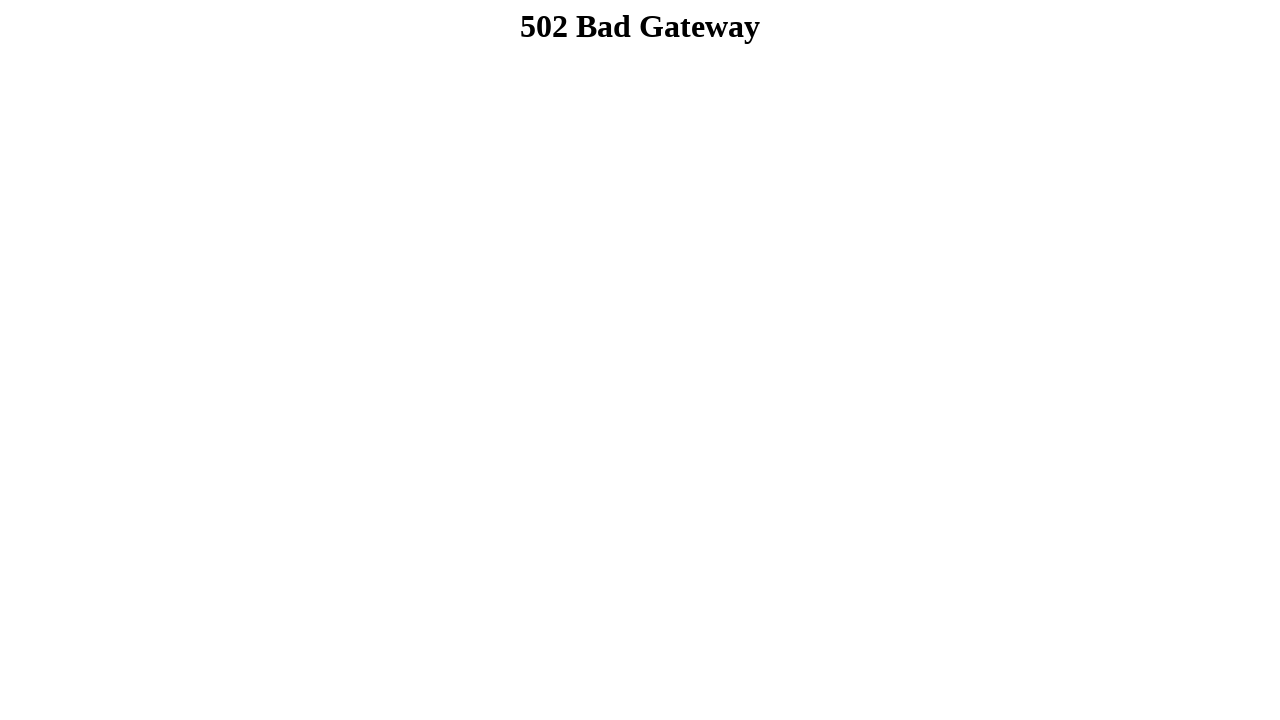

Game results page loaded
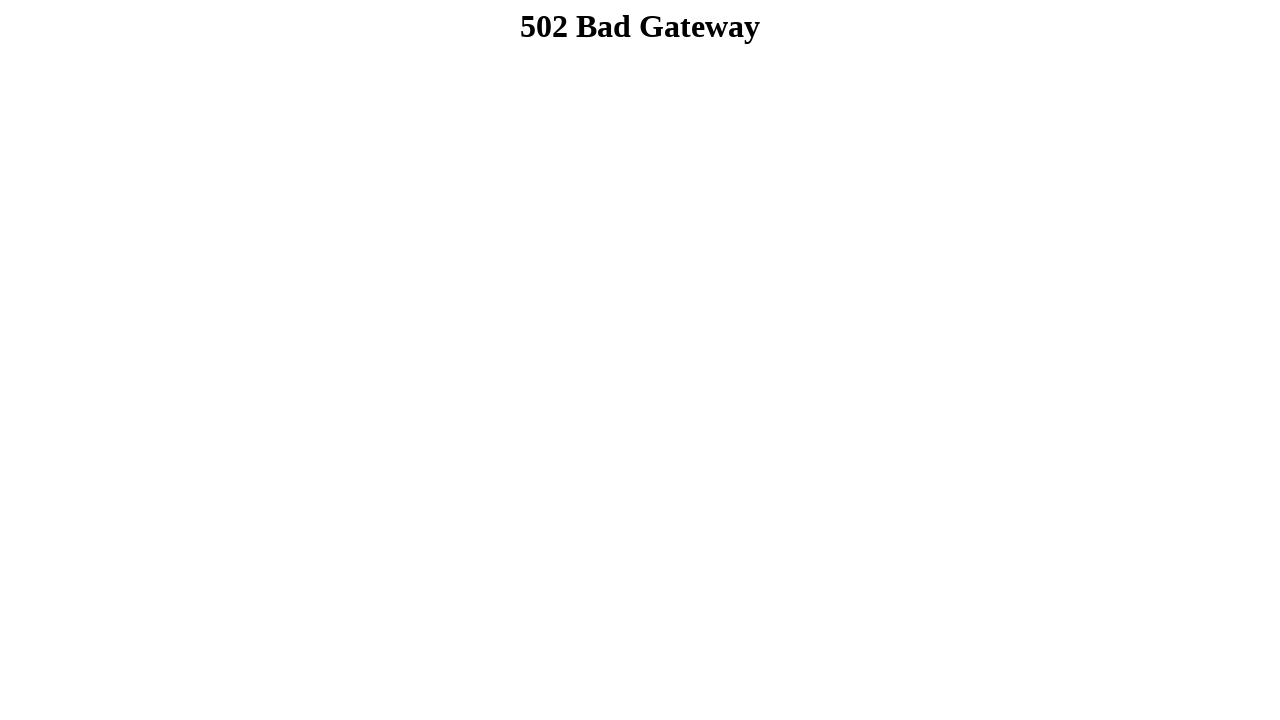

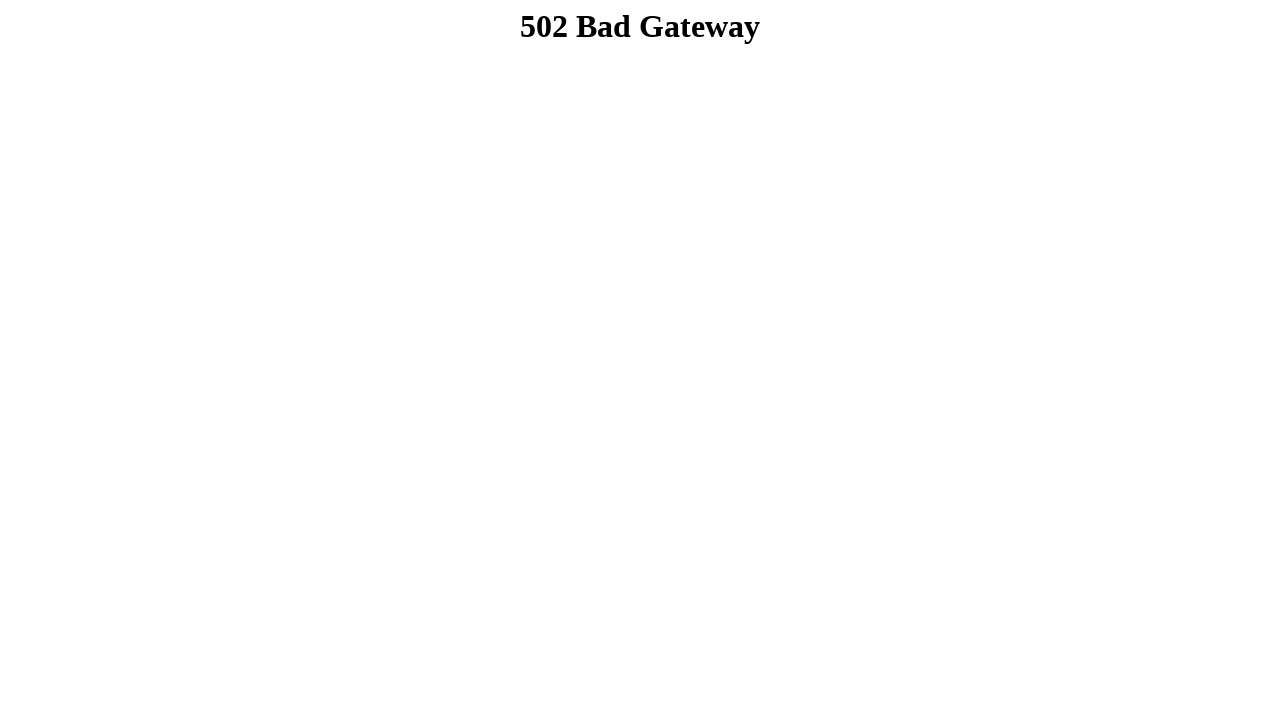